Tests dropdown/select element interaction on a registration form by selecting options using different methods: by index, by value, and by visible text.

Starting URL: https://demo.automationtesting.in/Register.html

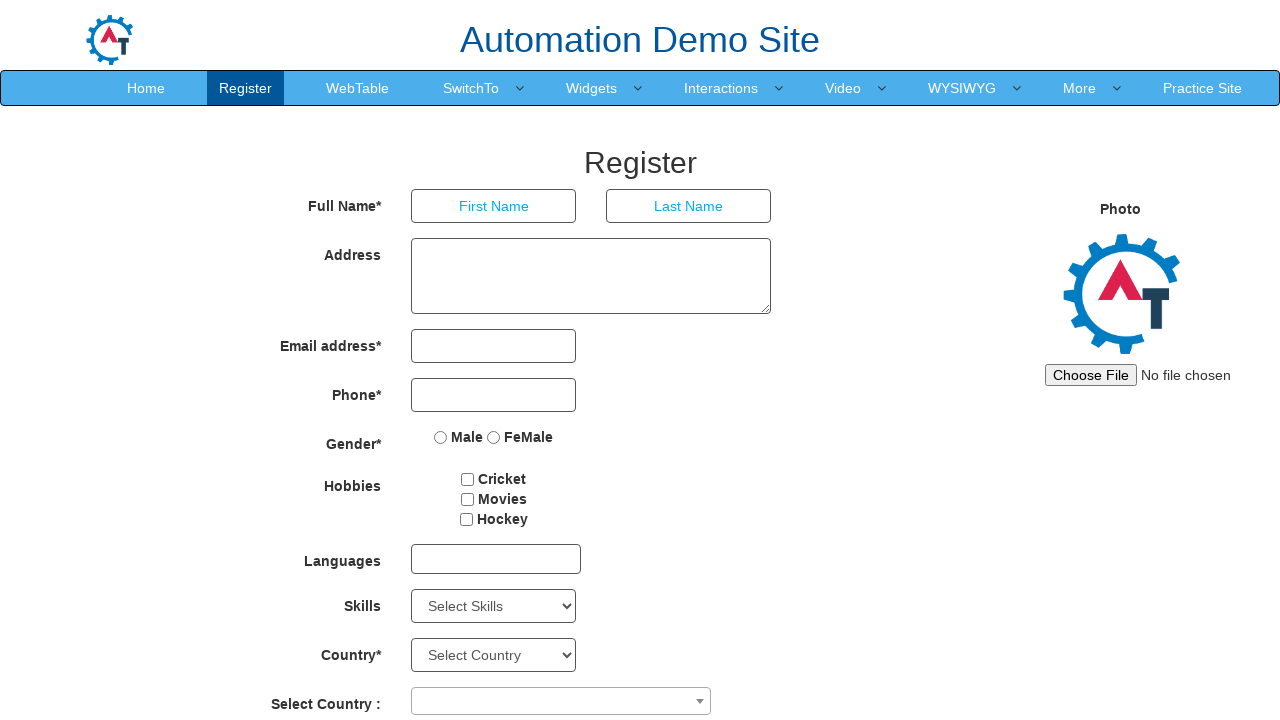

Located the Skills dropdown element
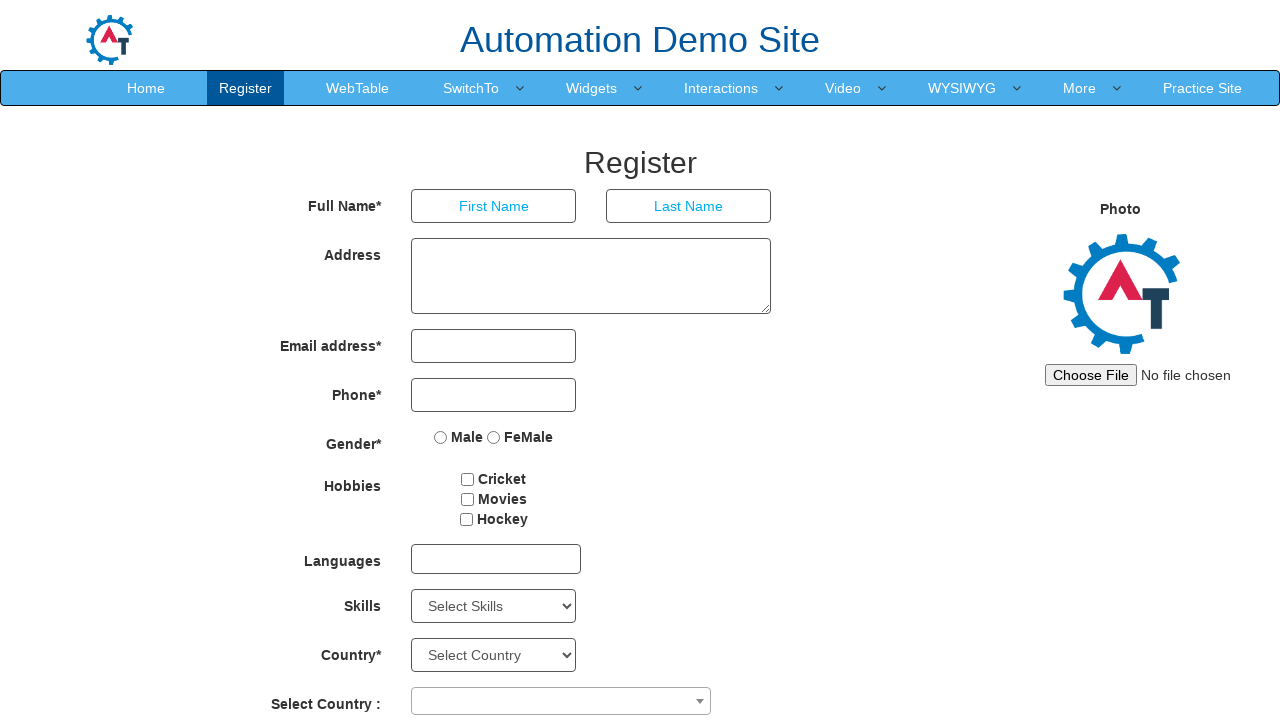

Selected Skills dropdown option by index 5 on #Skills
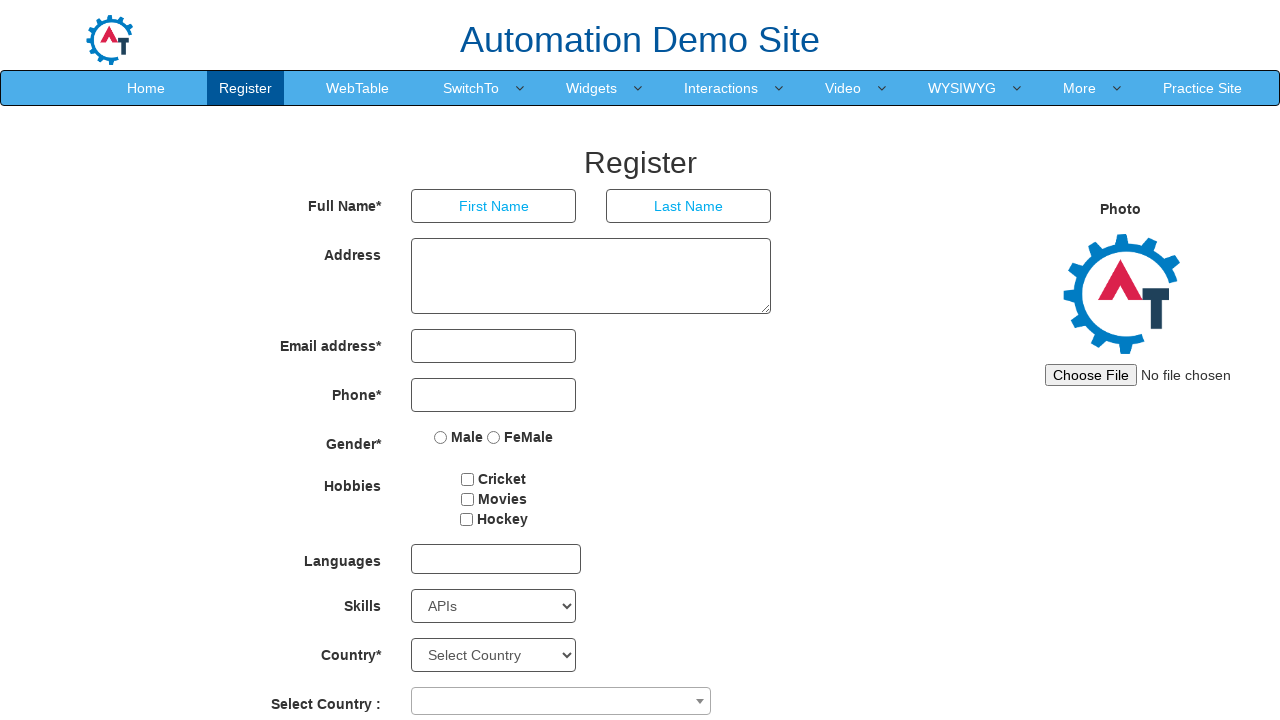

Selected Skills dropdown option by value 'Analytics' on #Skills
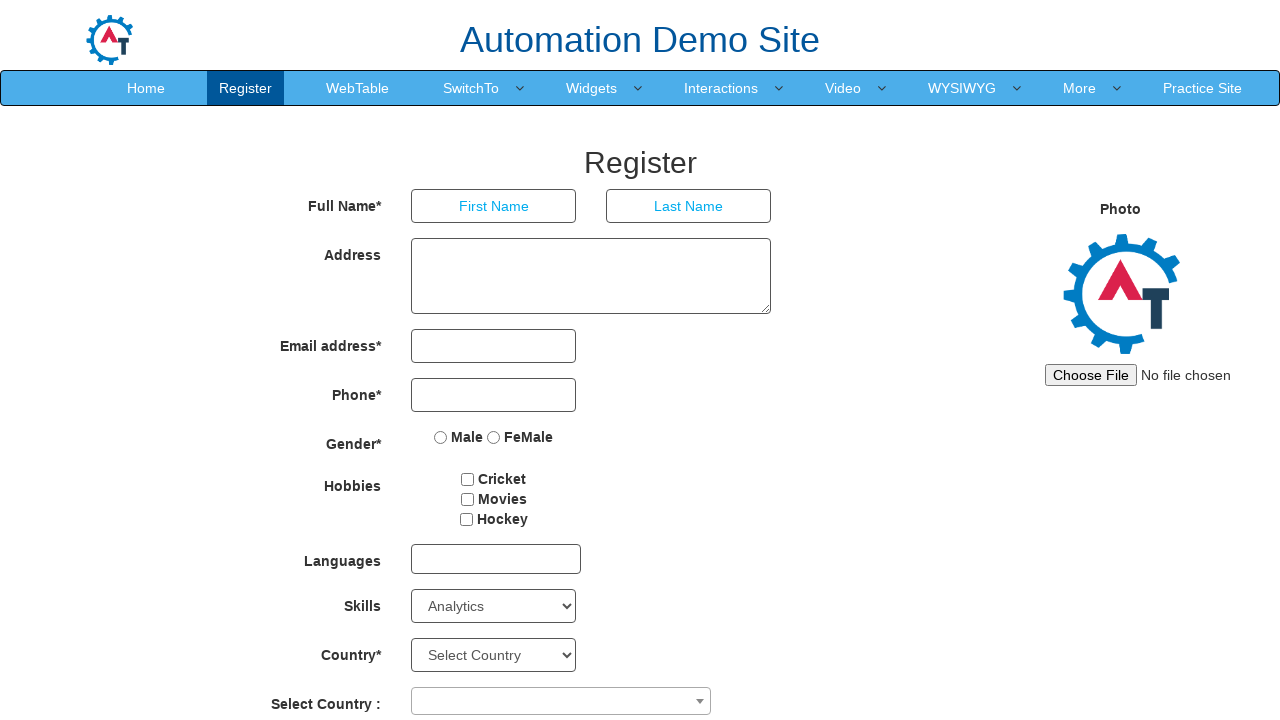

Selected Skills dropdown option by visible text 'Art Design' on #Skills
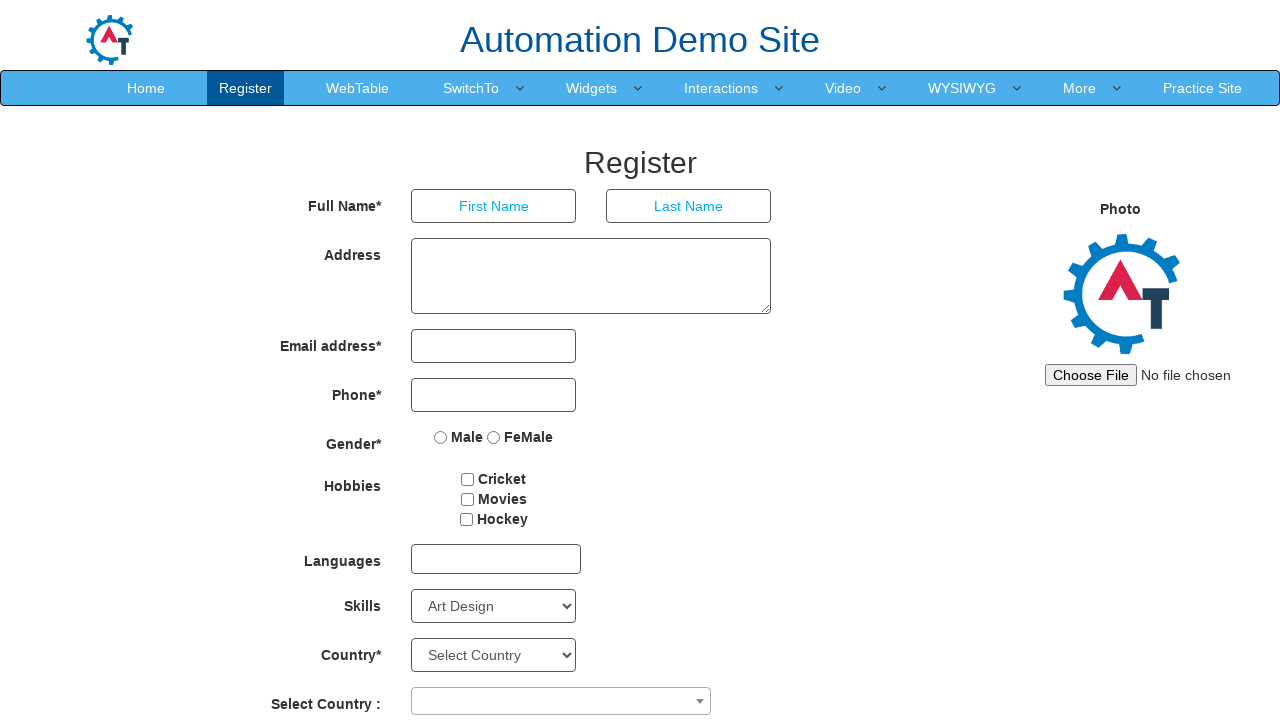

Waited 500ms to confirm dropdown selection
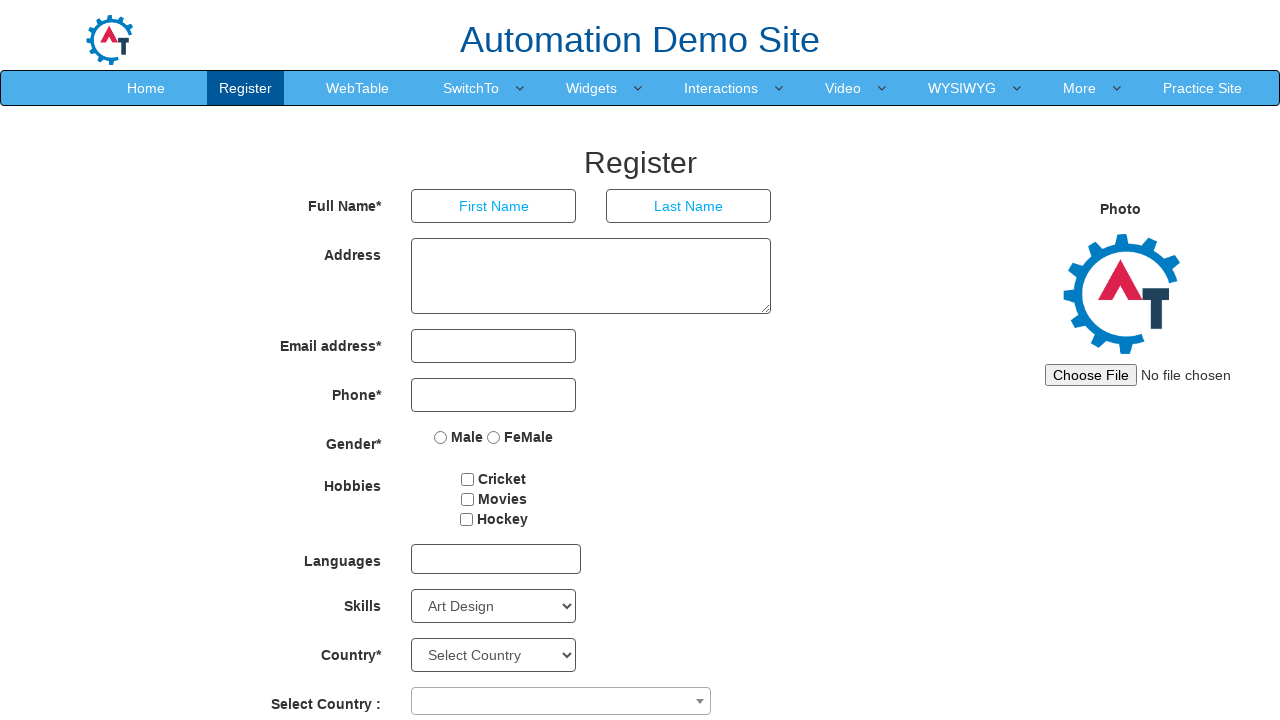

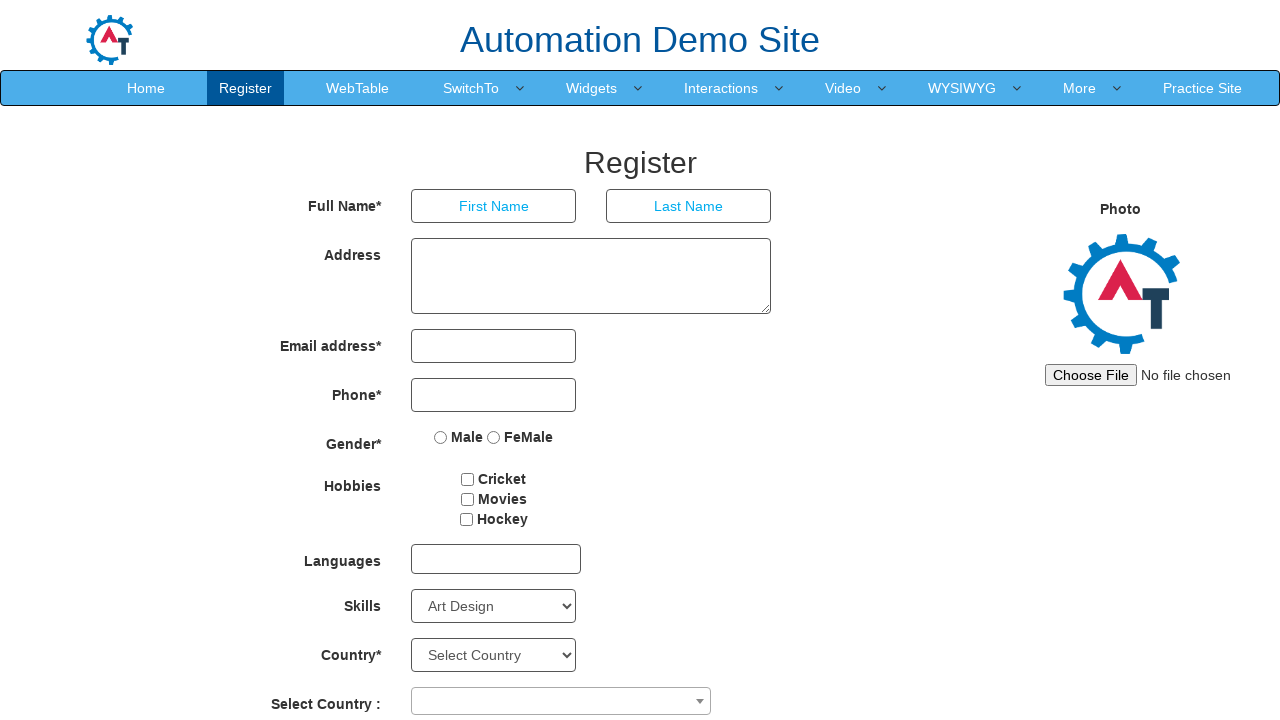